Tests page scrolling functionality by scrolling to the bottom of the page and then back to the top on the AJIO e-commerce website.

Starting URL: https://www.ajio.com/

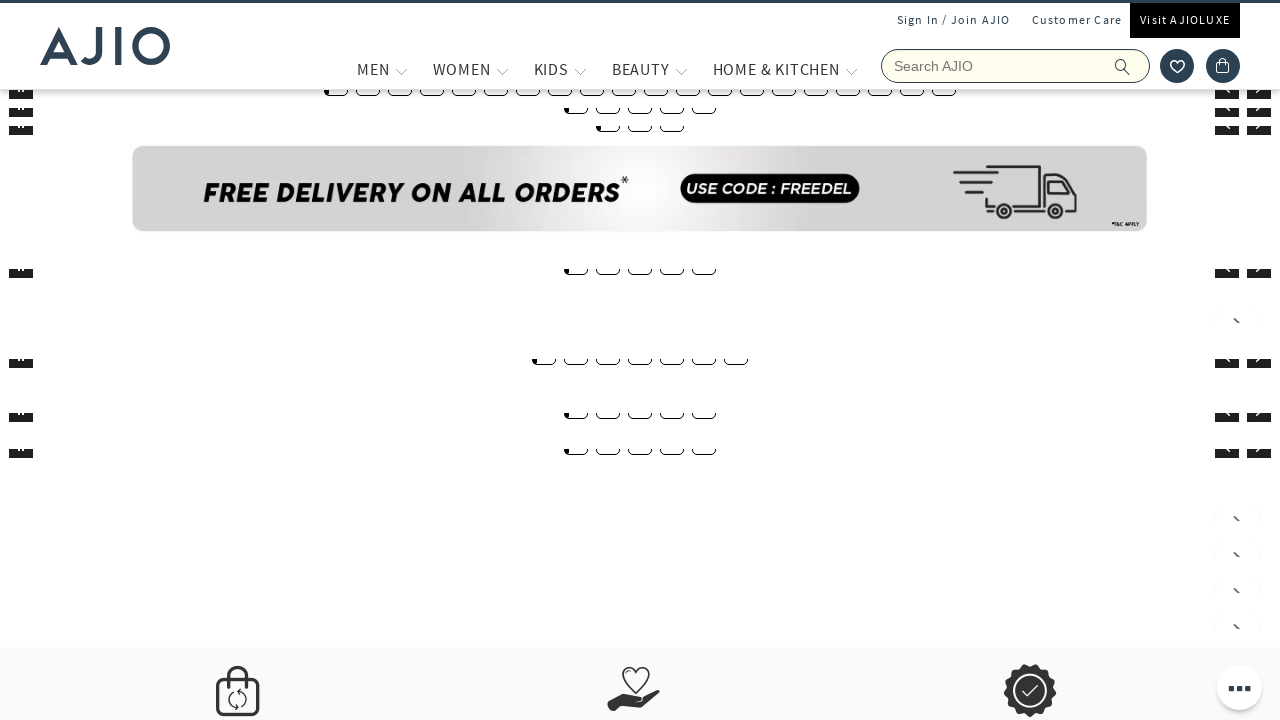

Scrolled to the bottom of the page
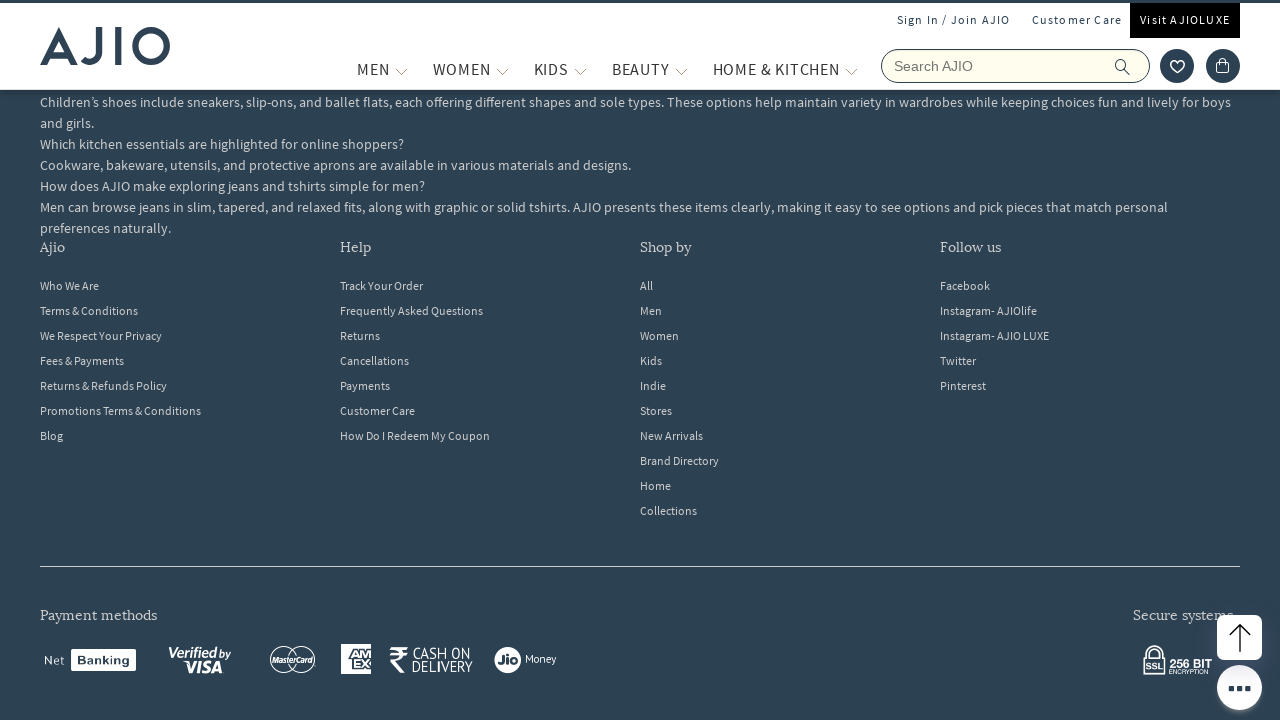

Waited 1 second for scroll to complete
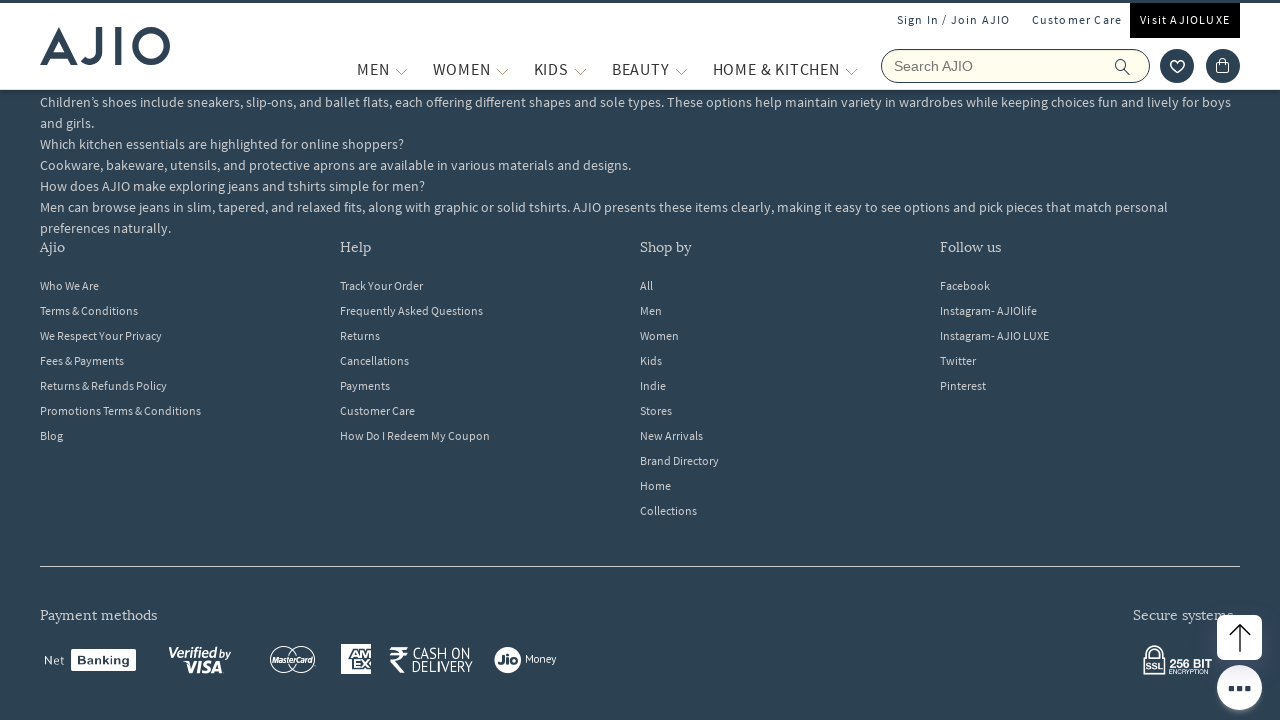

Scrolled back to the top of the page
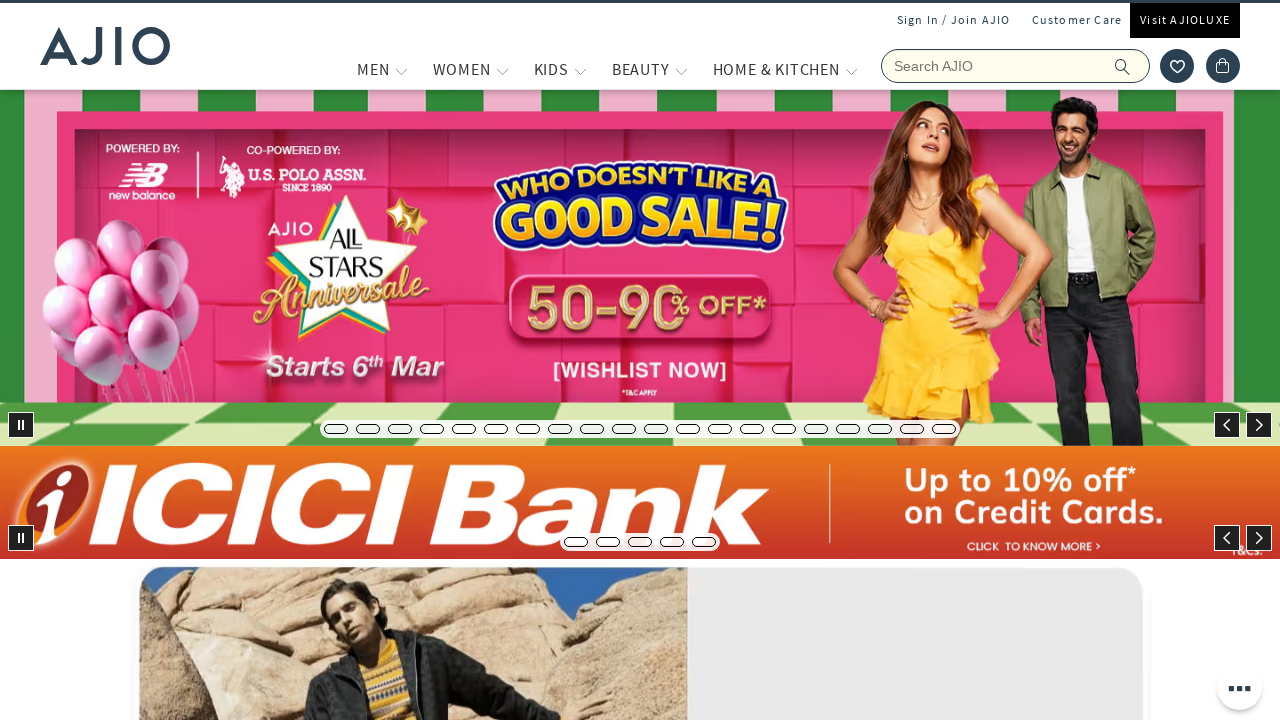

Waited 1 second for scroll to complete
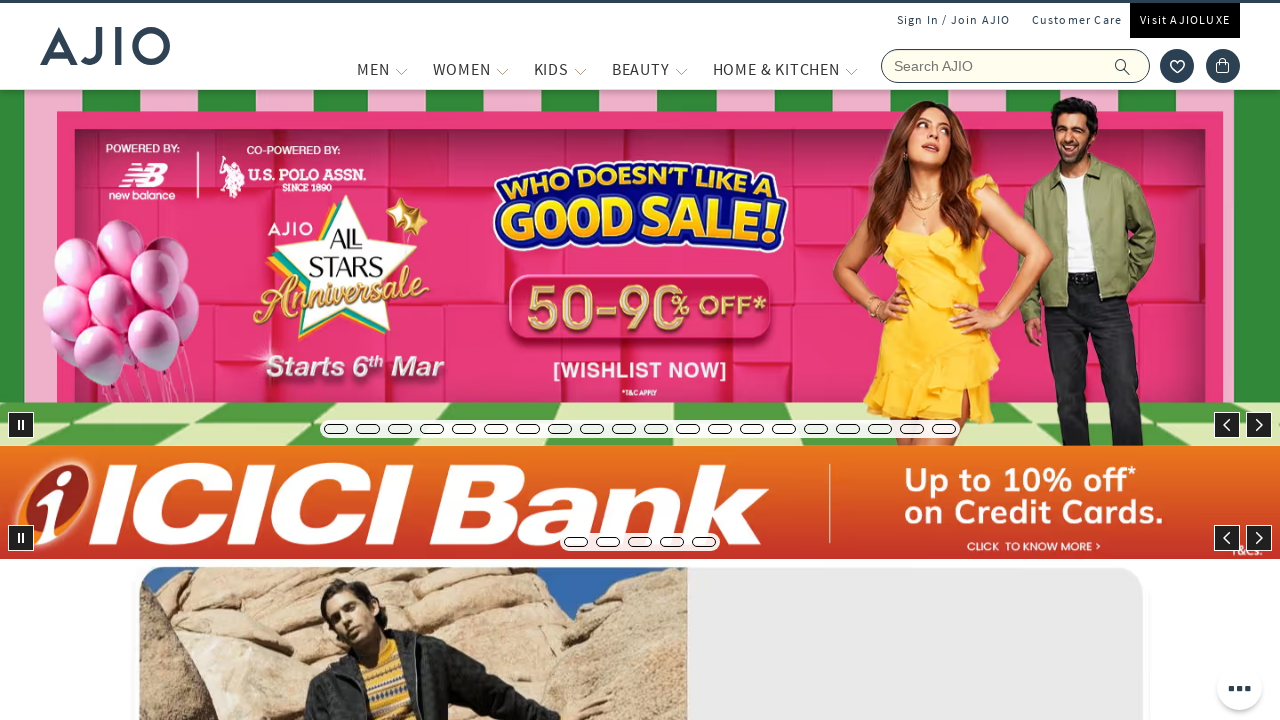

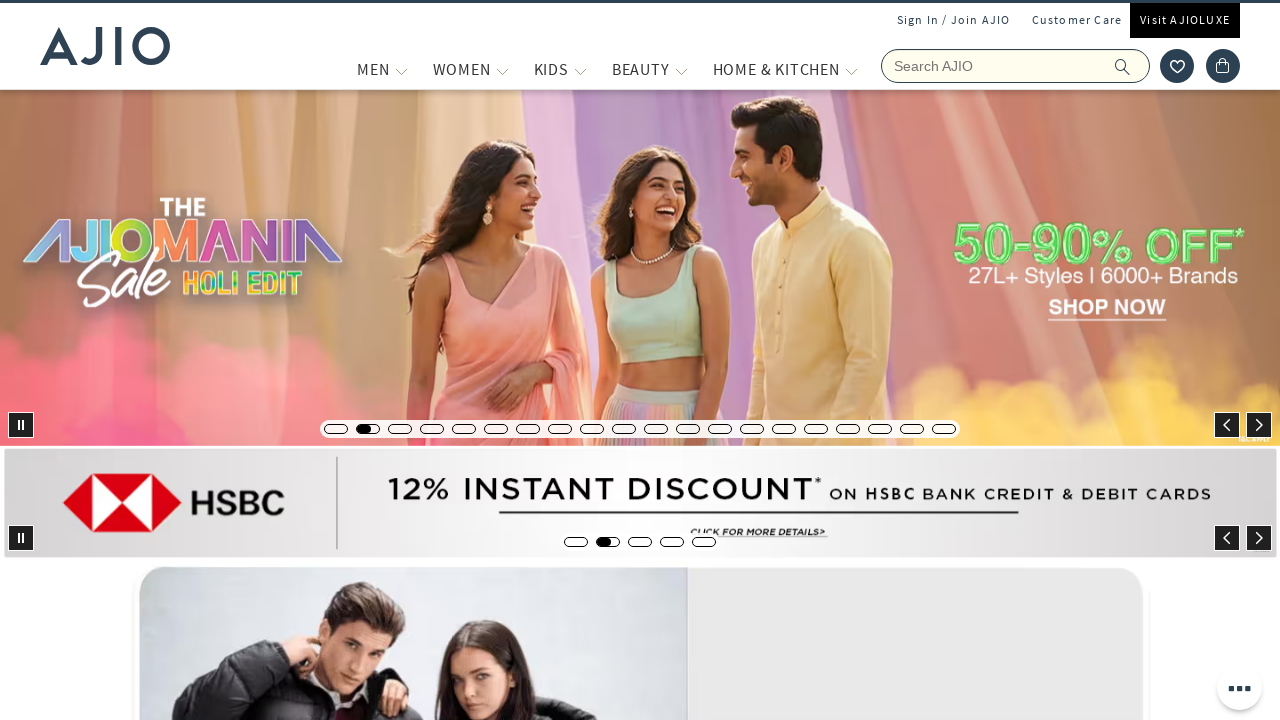